Tests that clicking the second checkbox (which is checked by default) successfully unchecks it

Starting URL: https://the-internet.herokuapp.com/checkboxes

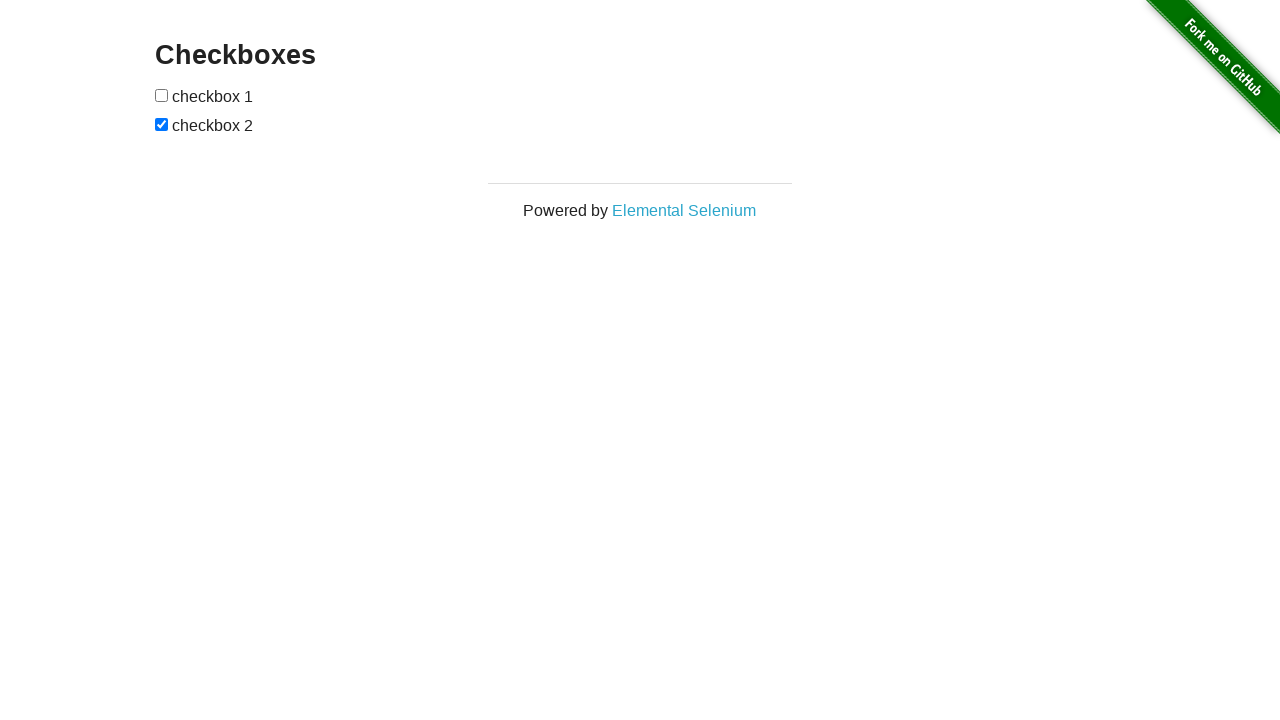

Waited for checkboxes to be visible
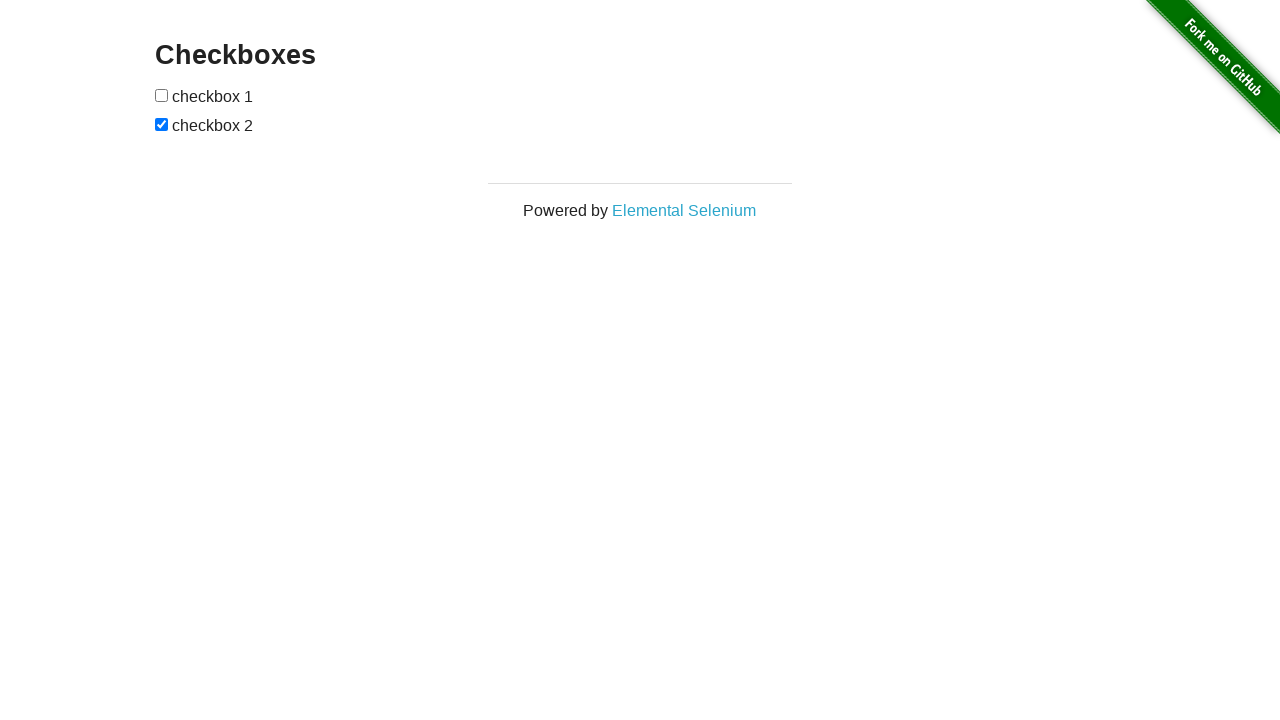

Located the second checkbox element
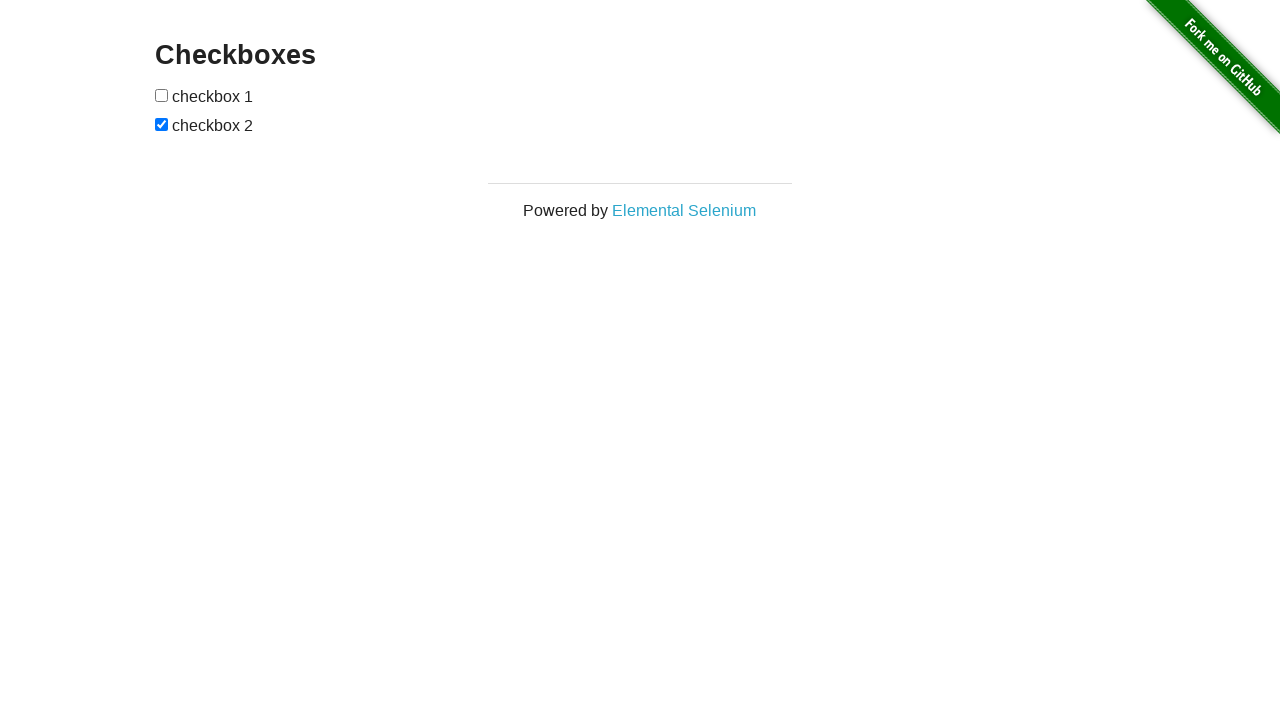

Clicked the second checkbox to uncheck it at (162, 124) on input[type='checkbox'] >> nth=1
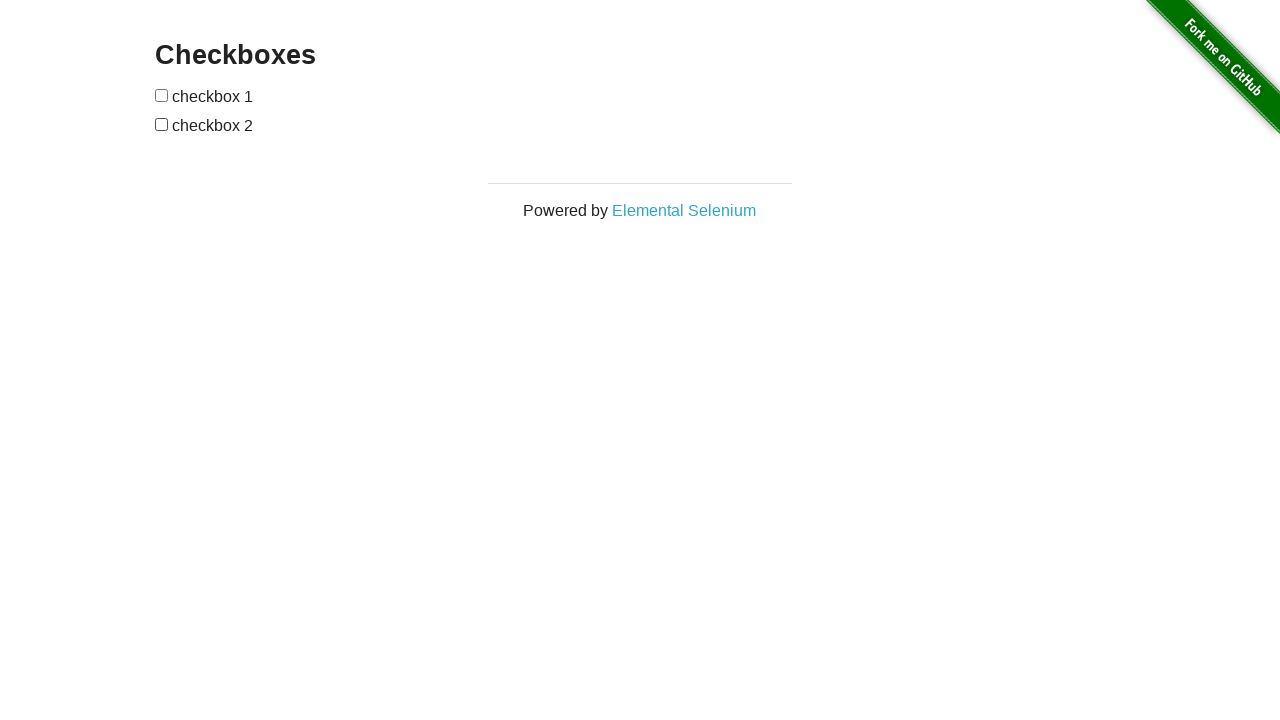

Verified that the second checkbox is now unchecked
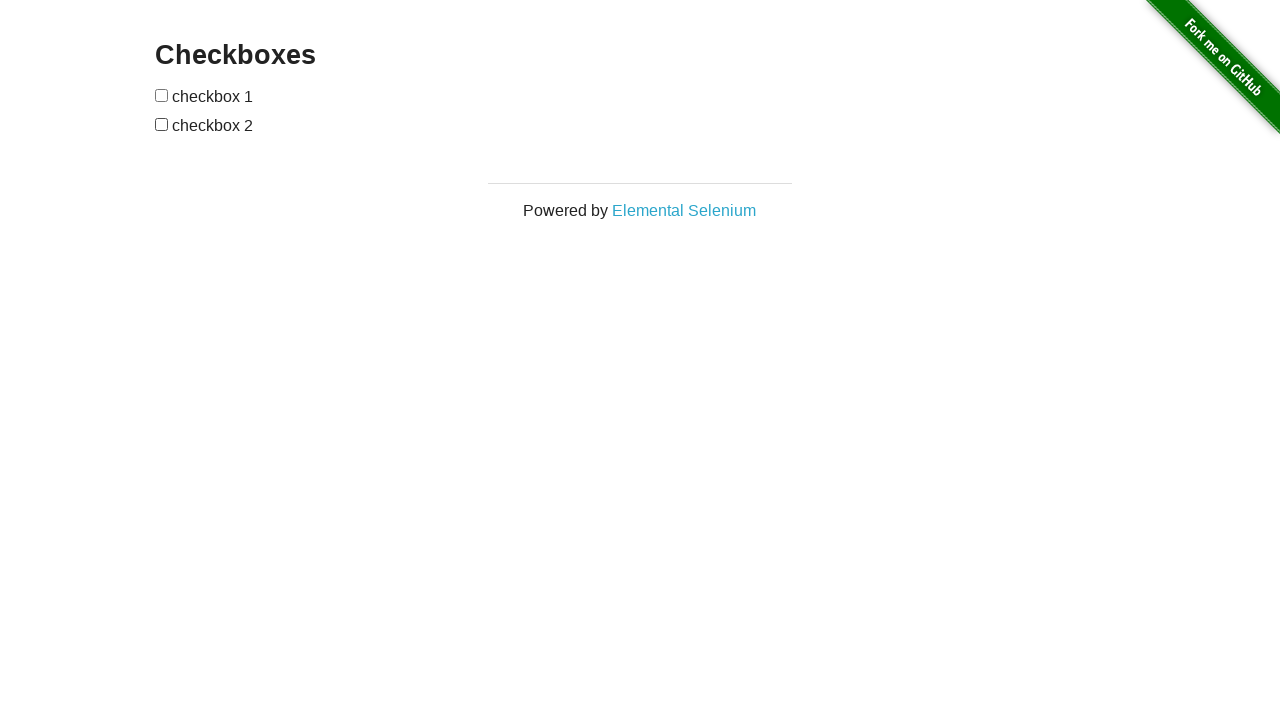

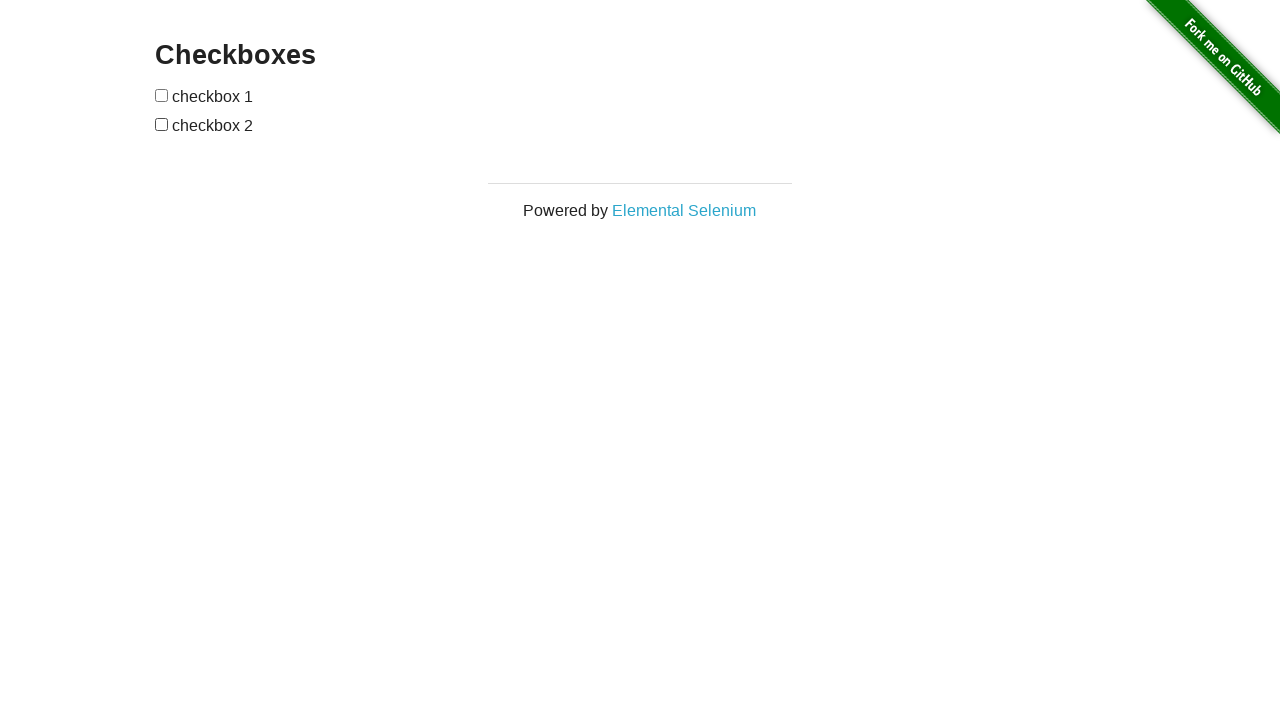